Verifies that product detail links/buttons are present and visible

Starting URL: https://www.demoblaze.com/index.html

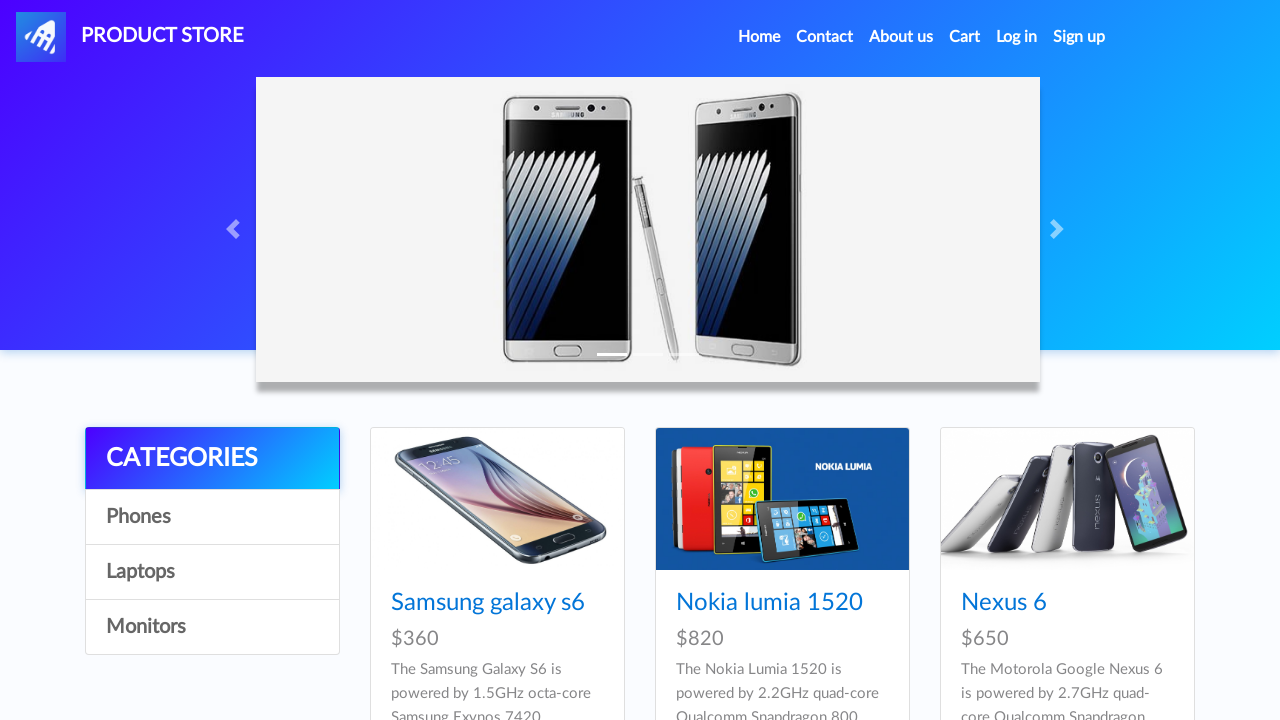

Waited for product detail links to load (.card-title a)
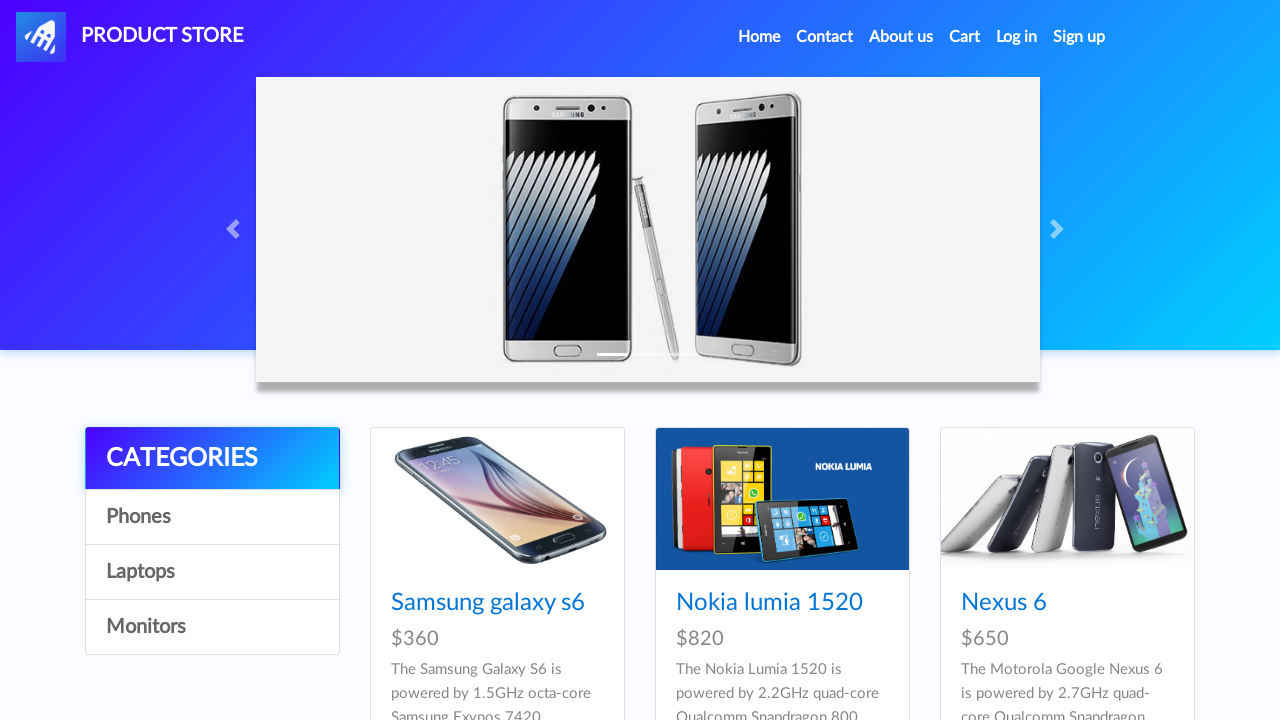

Located all product detail buttons (title links)
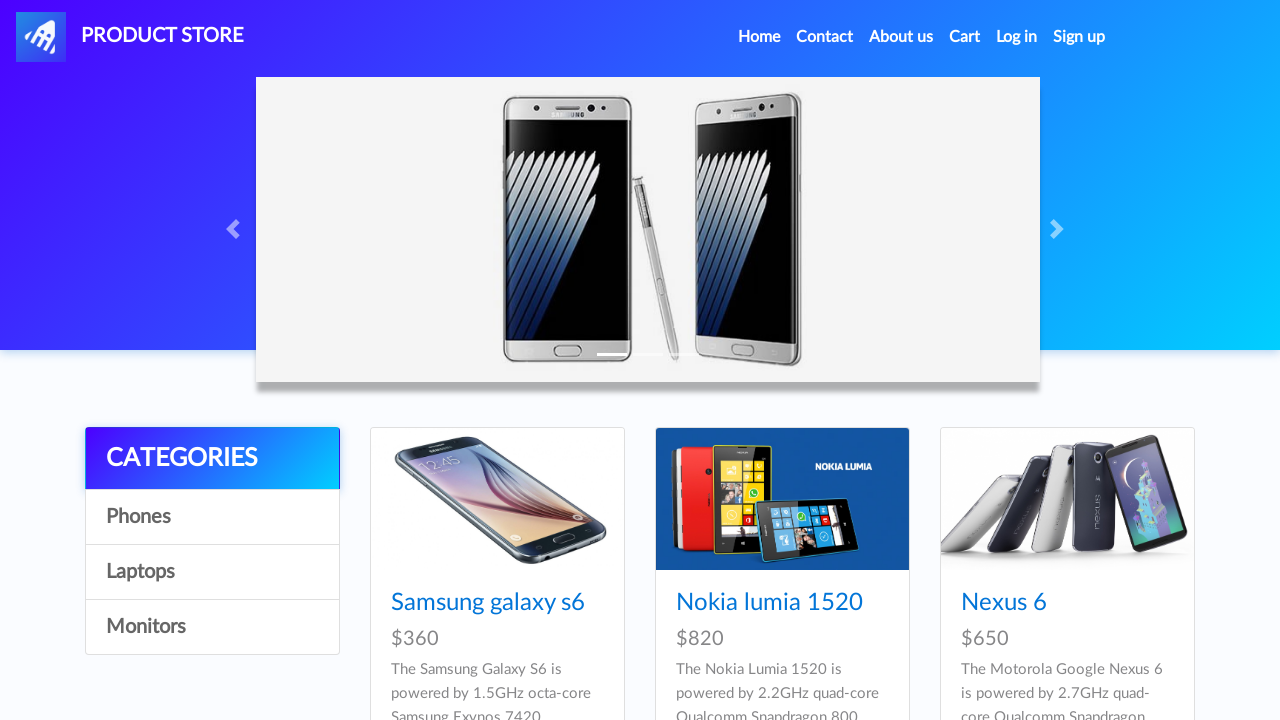

Verified that a product detail button is visible
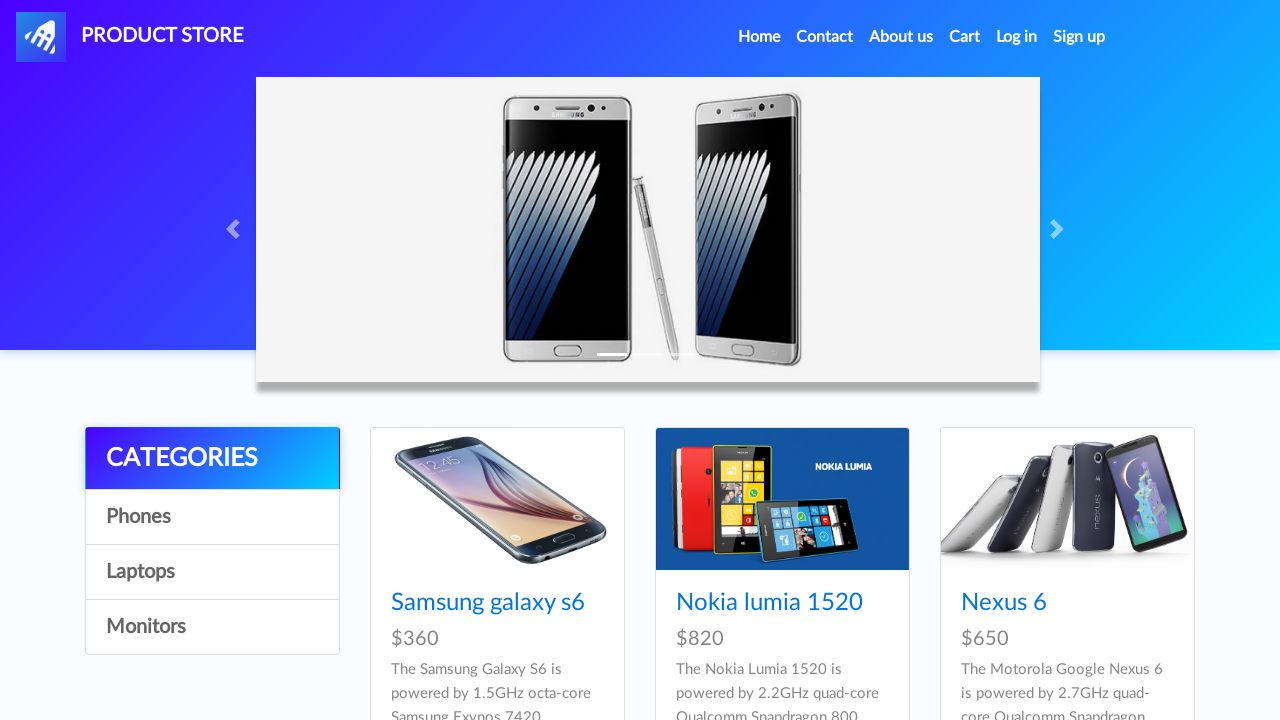

Verified that a product detail button is visible
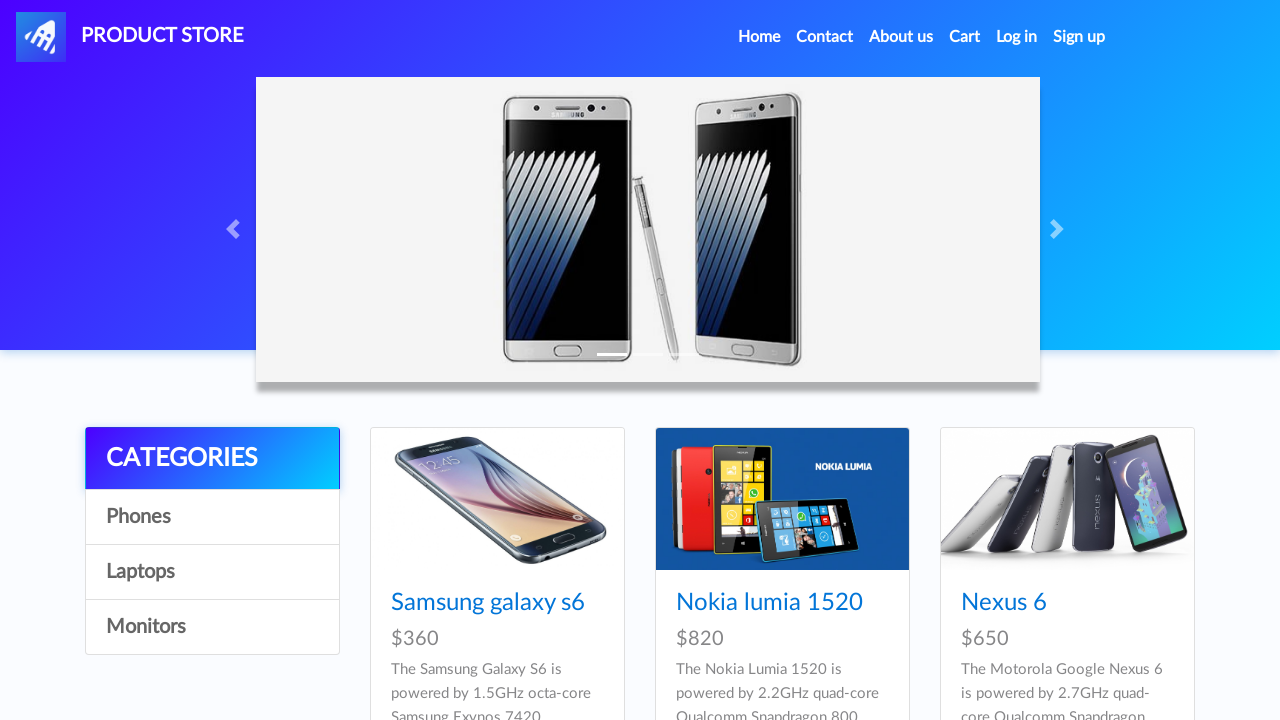

Verified that a product detail button is visible
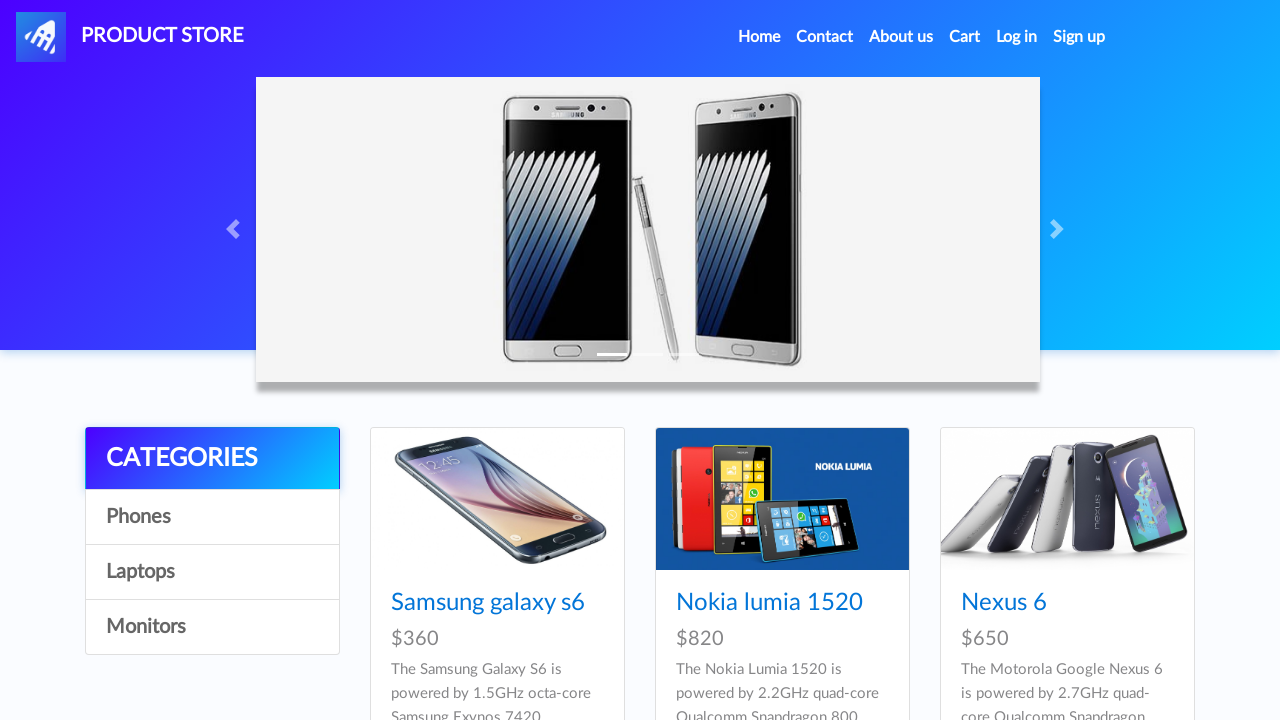

Verified that a product detail button is visible
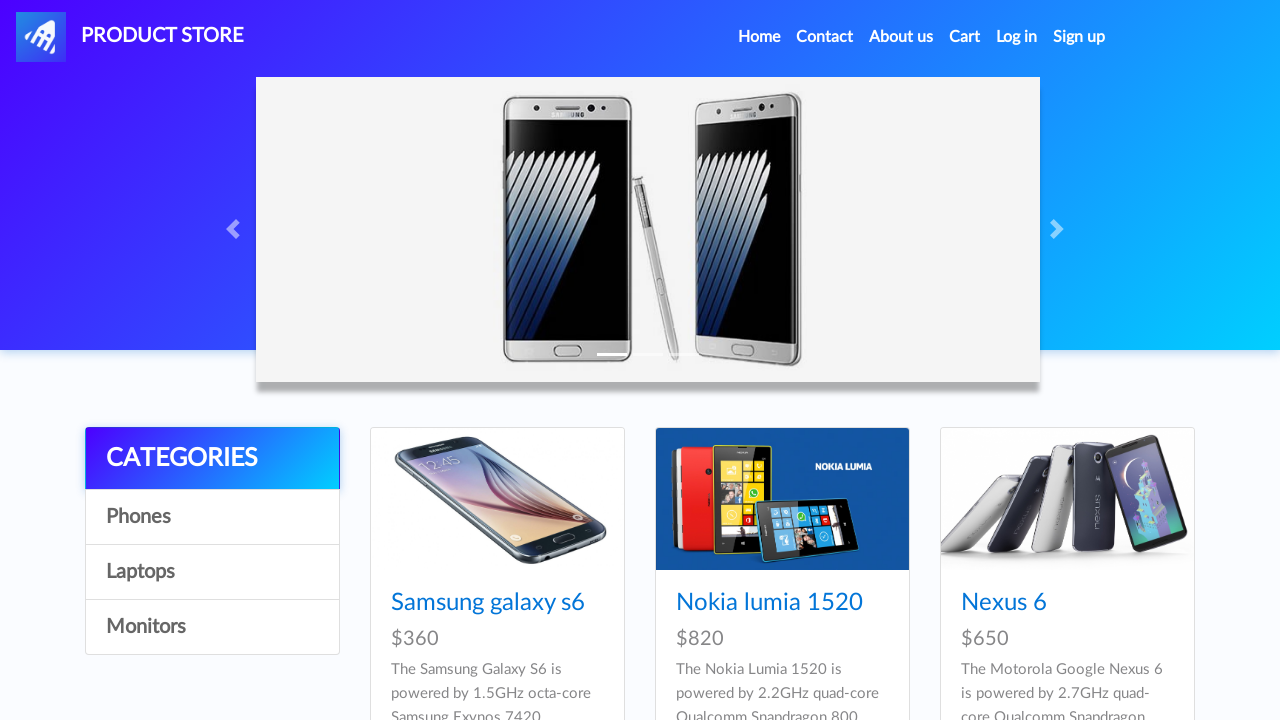

Verified that a product detail button is visible
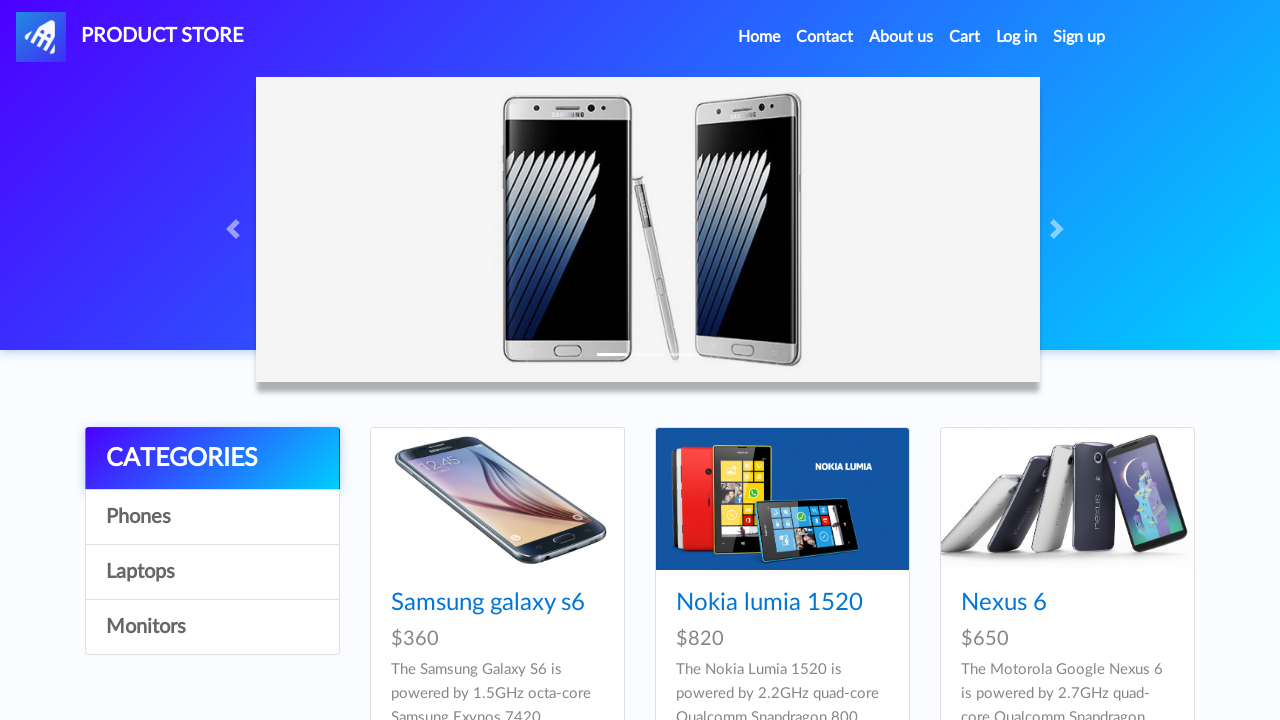

Verified that a product detail button is visible
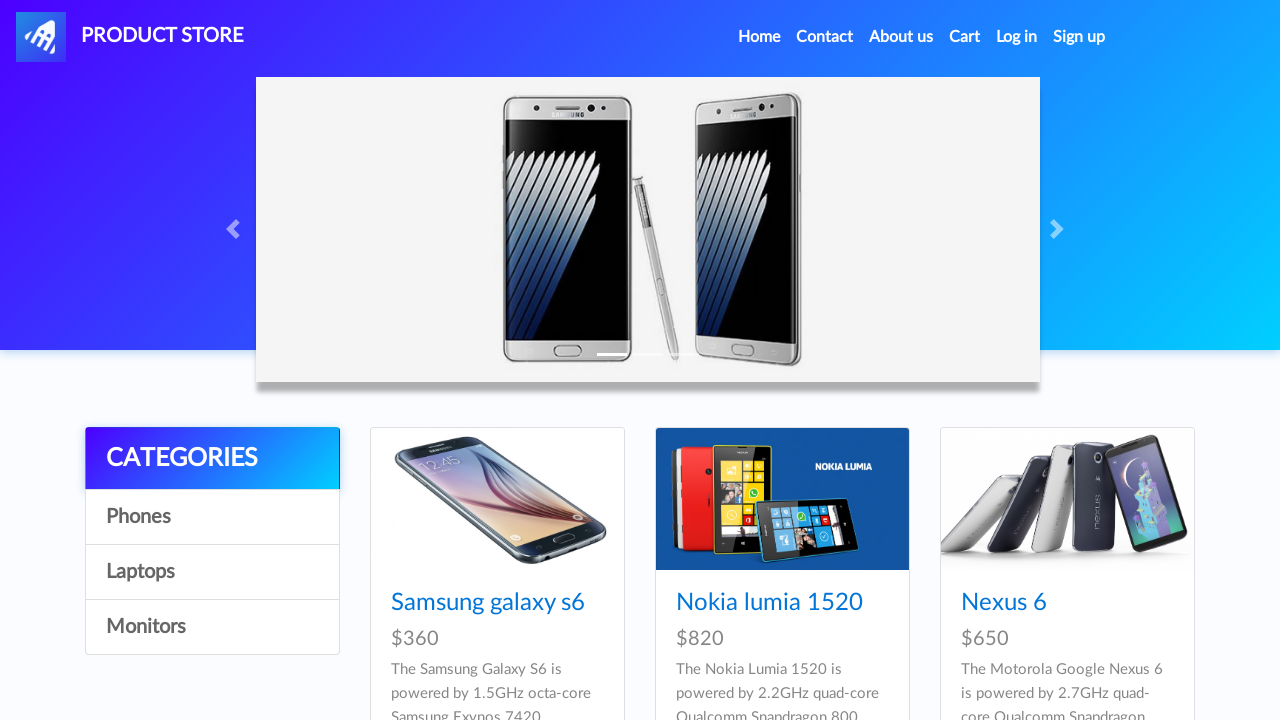

Verified that a product detail button is visible
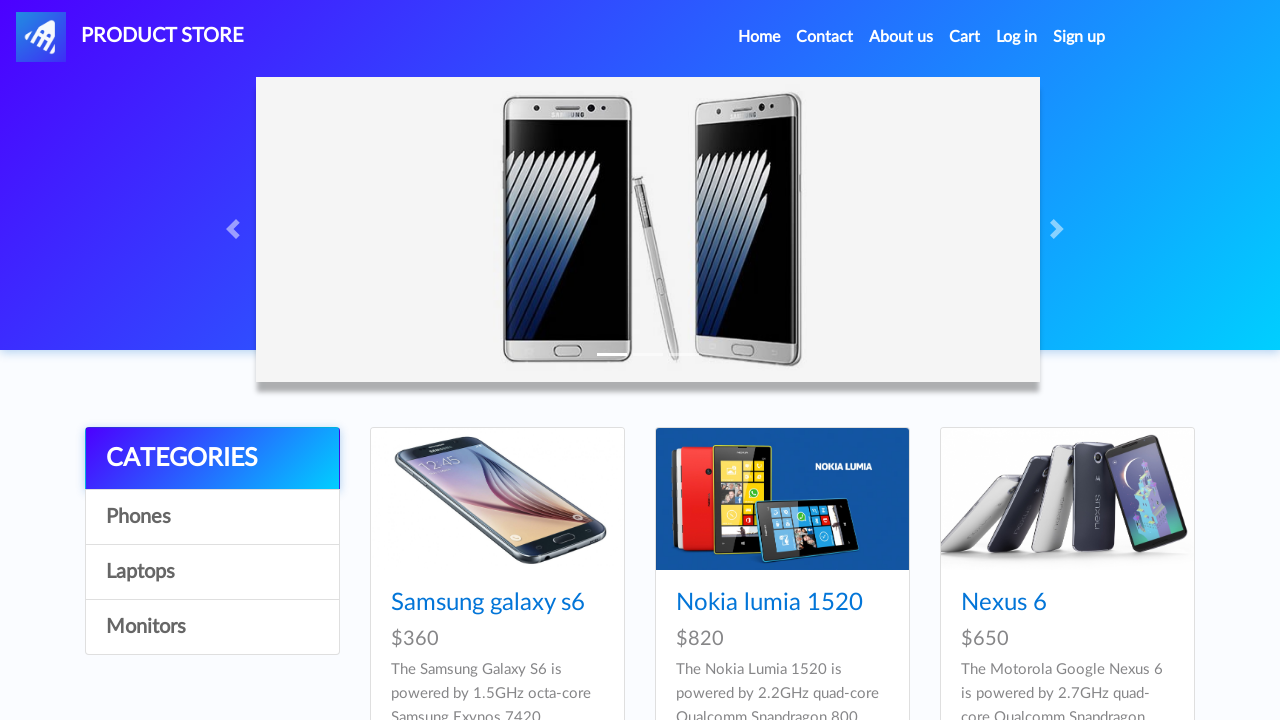

Verified that a product detail button is visible
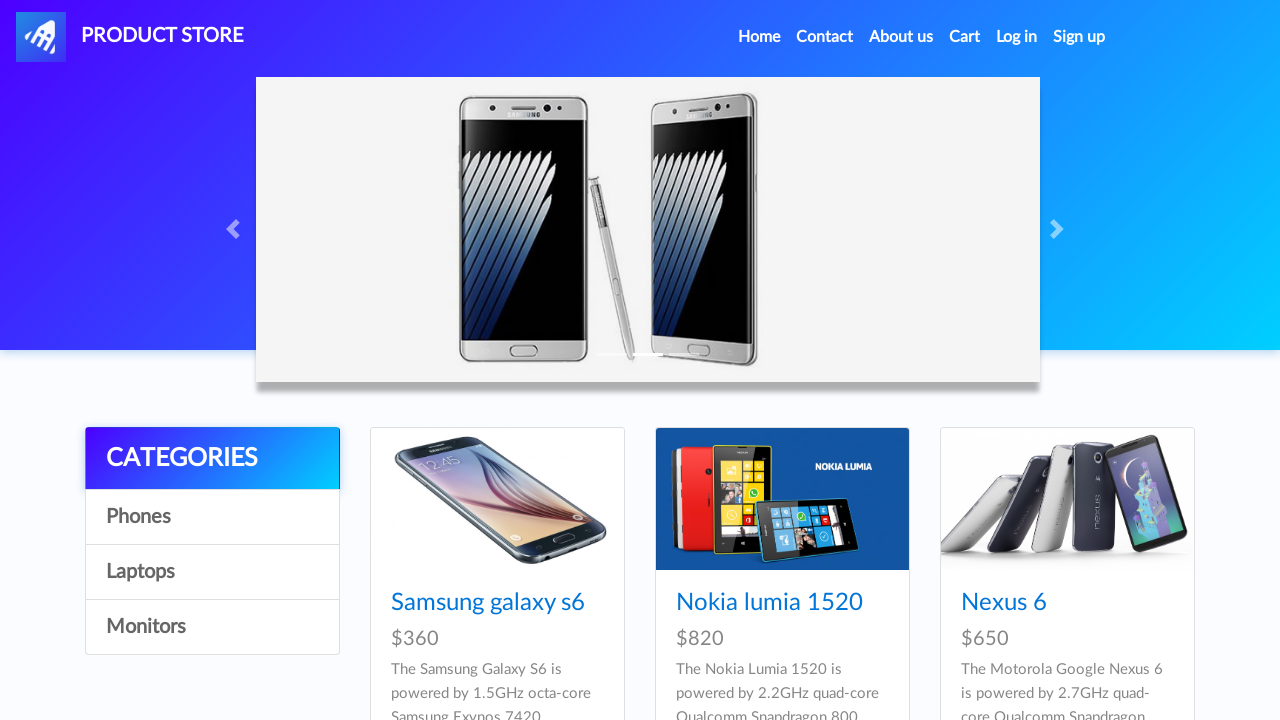

Verified that a product detail button is visible
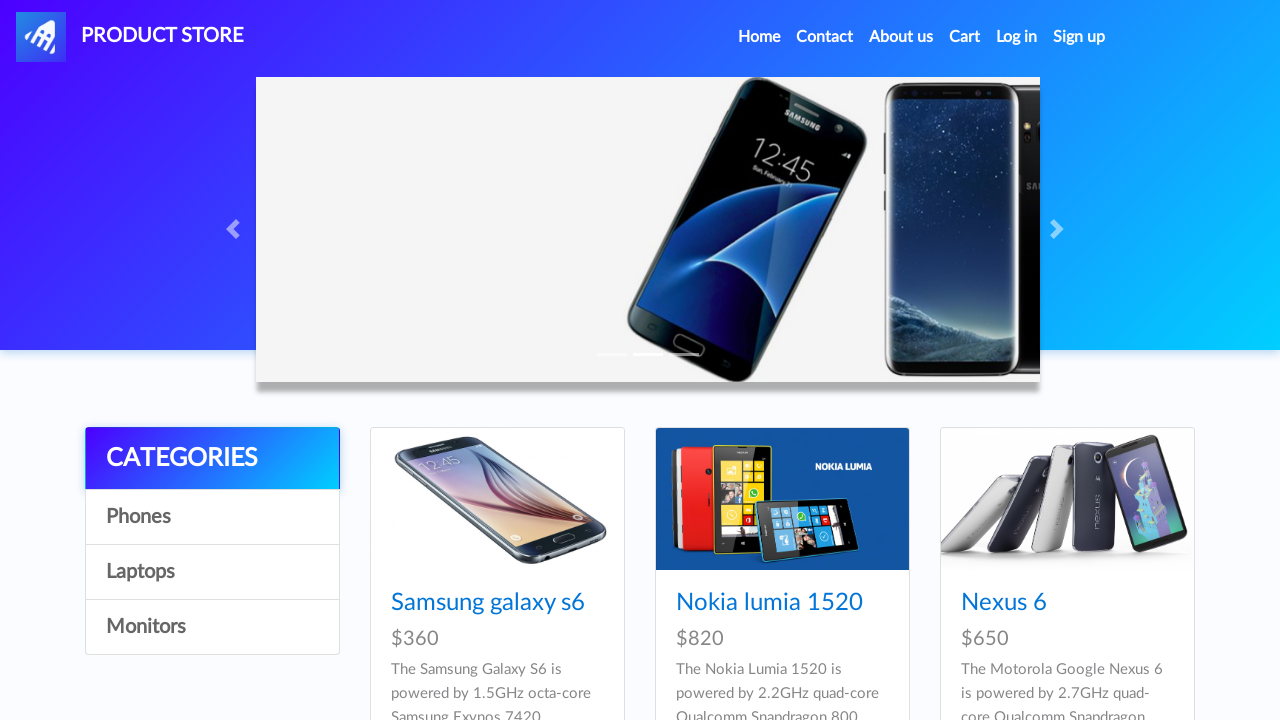

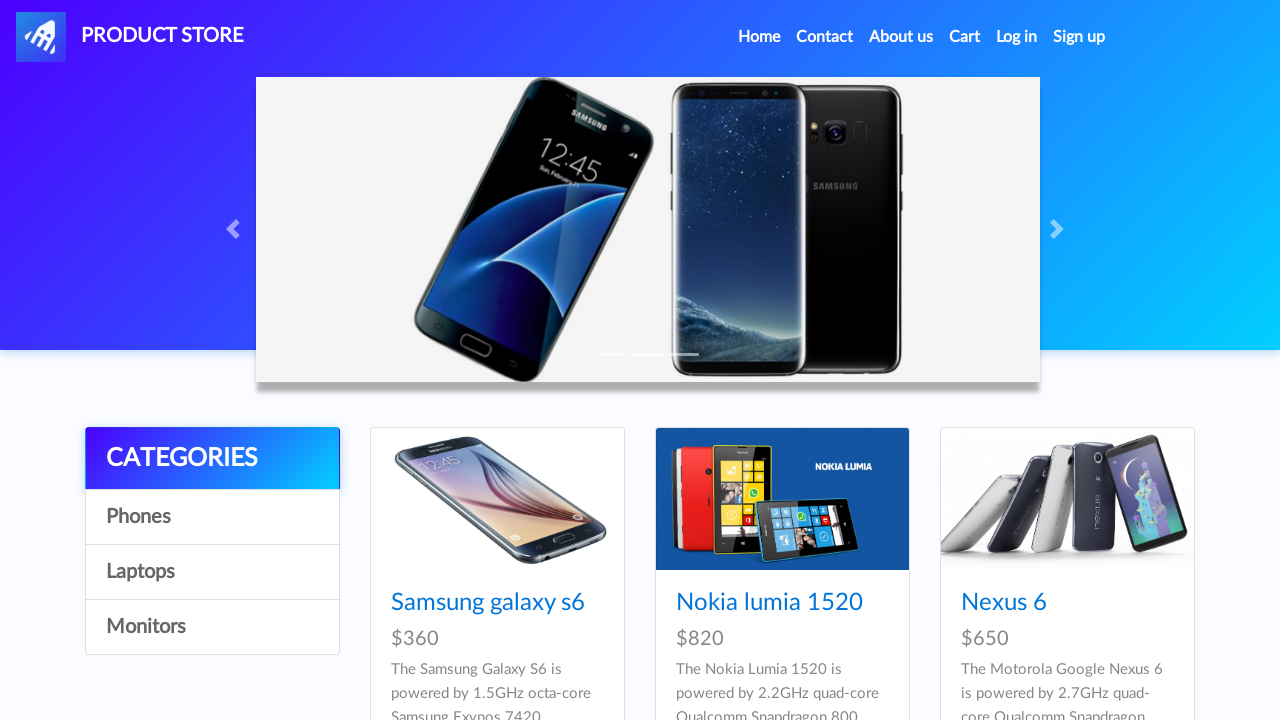